Navigates to an OpenCart registration page and fills the firstname field using a custom retry mechanism

Starting URL: https://naveenautomationlabs.com/opencart/index.php?route=account/register

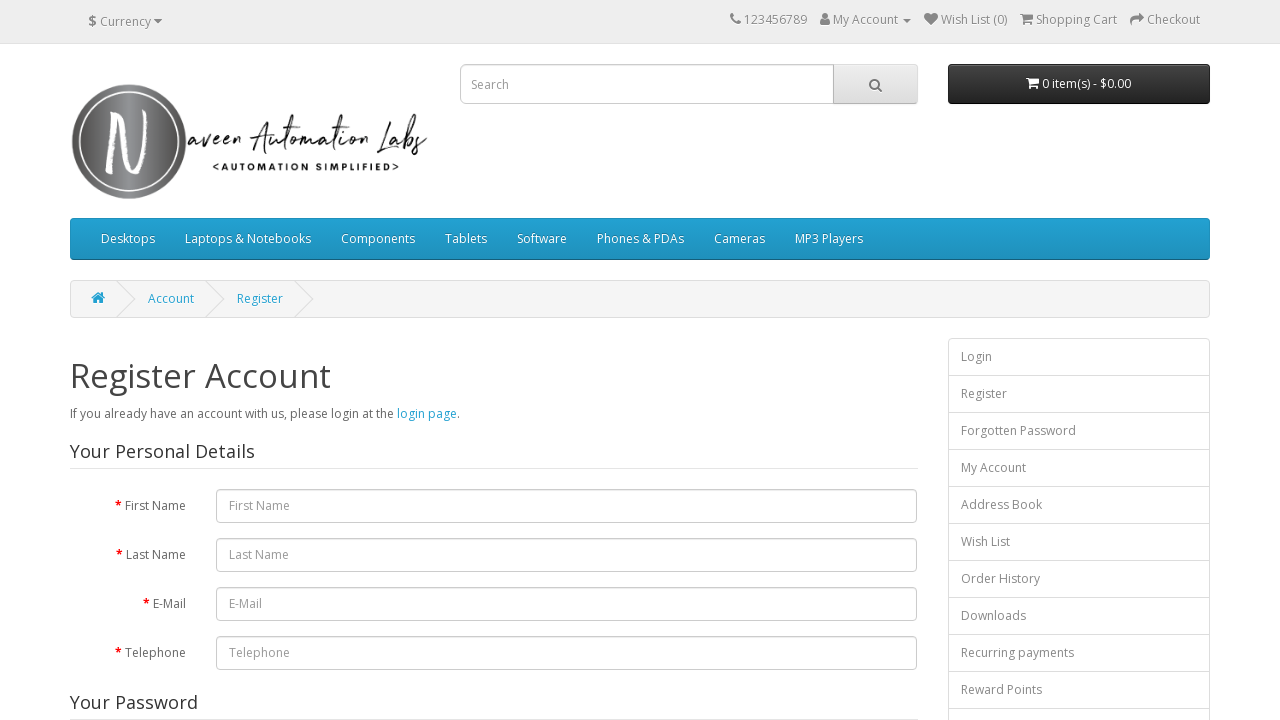

Navigated to OpenCart registration page
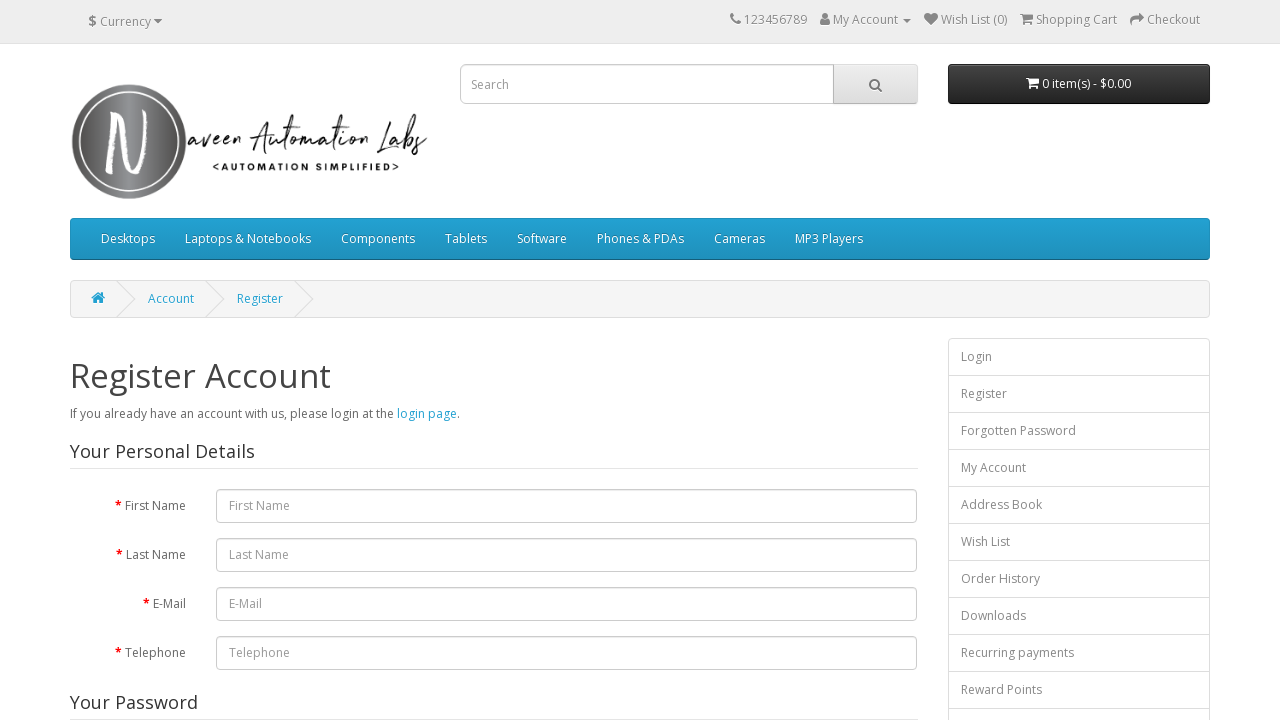

Filled firstname field with 'lucky' on input[name='firstname']
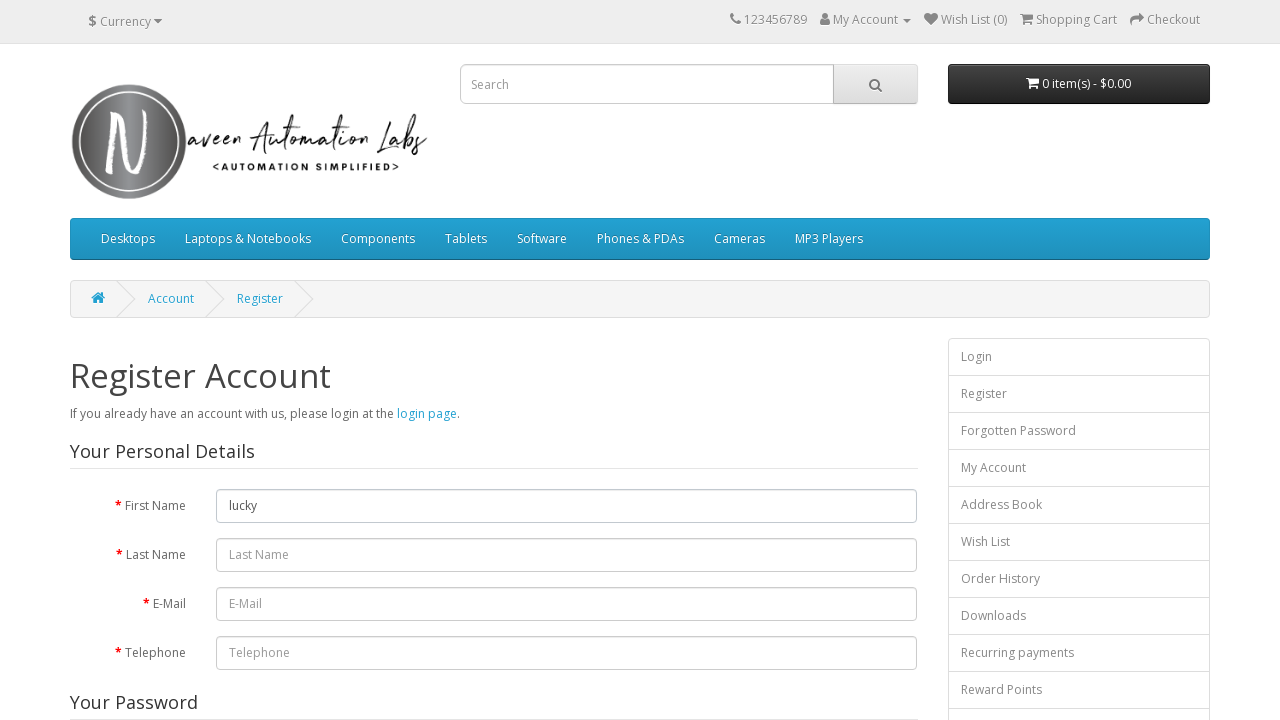

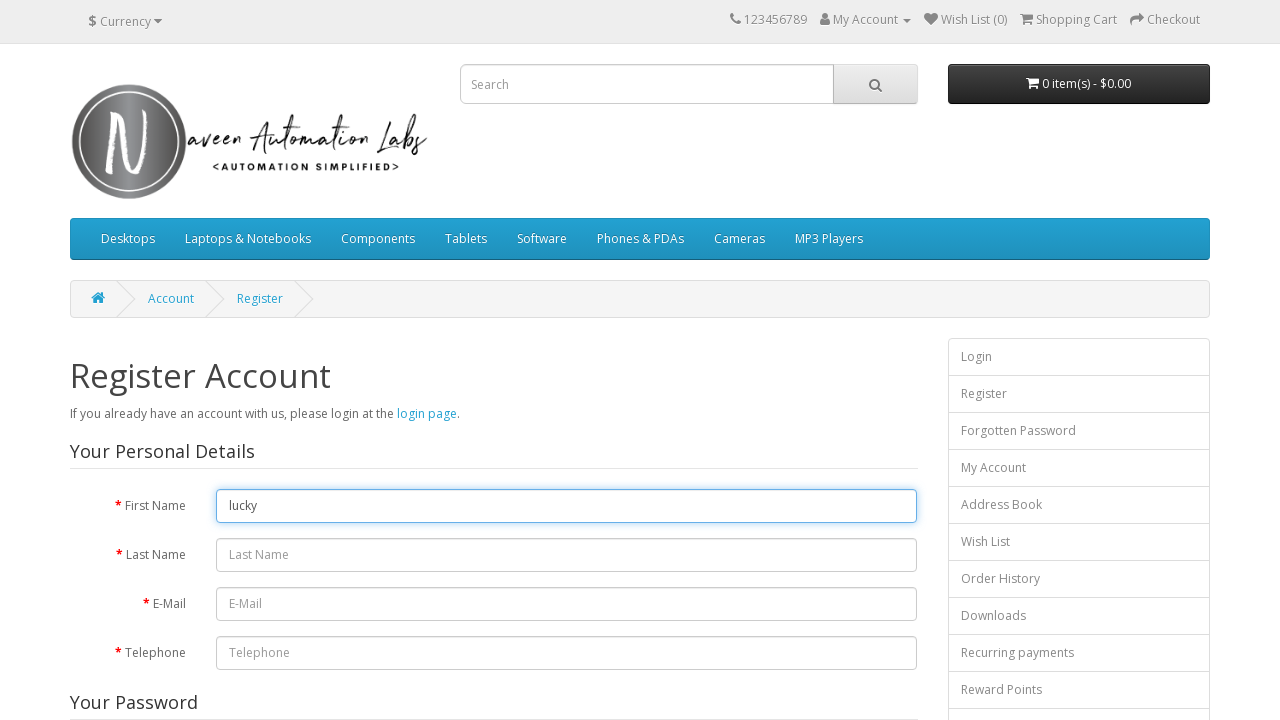